Tests the Python.org website search functionality by entering "pycon" in the search box and submitting the search

Starting URL: https://www.python.org

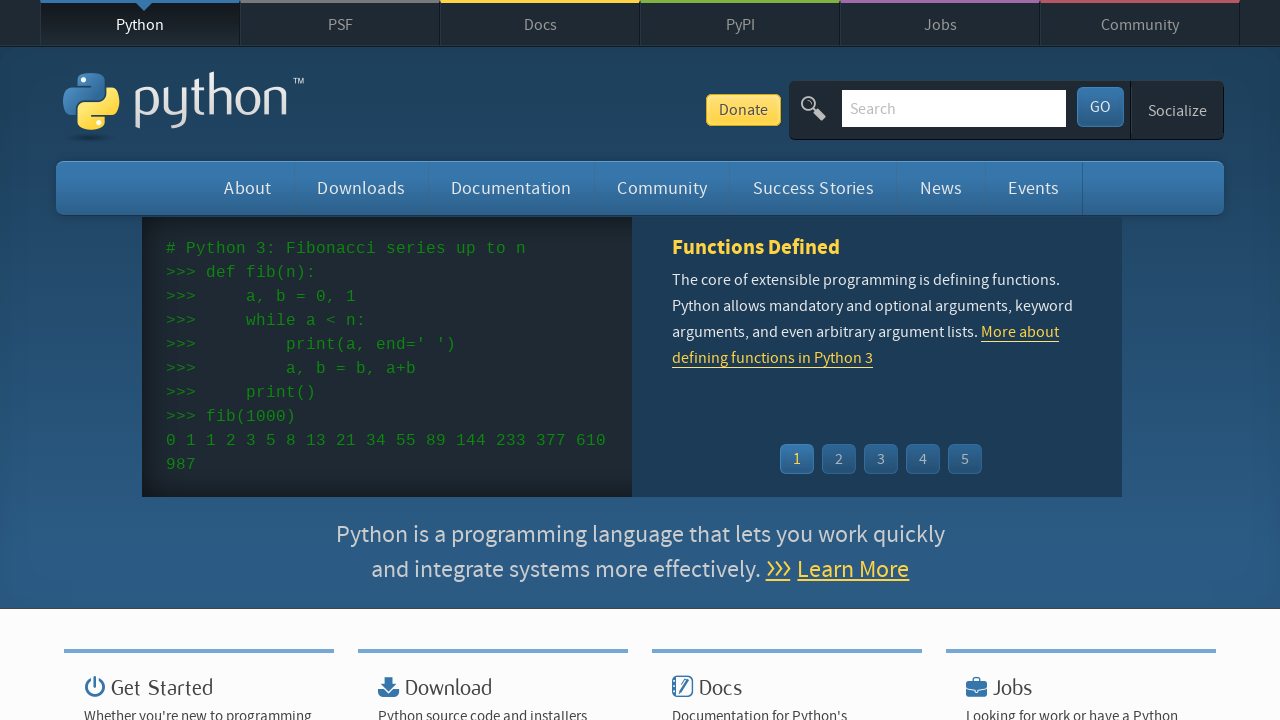

Cleared the search field on input[name='q']
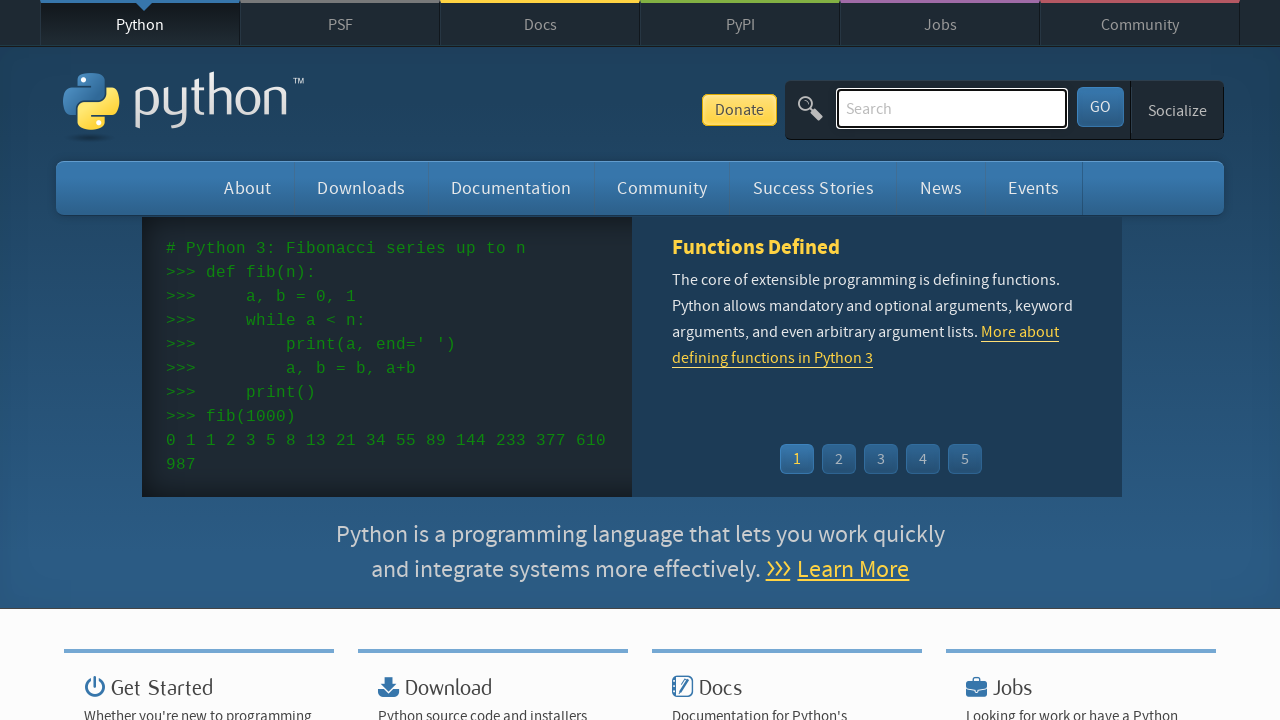

Entered 'pycon' in the search field on input[name='q']
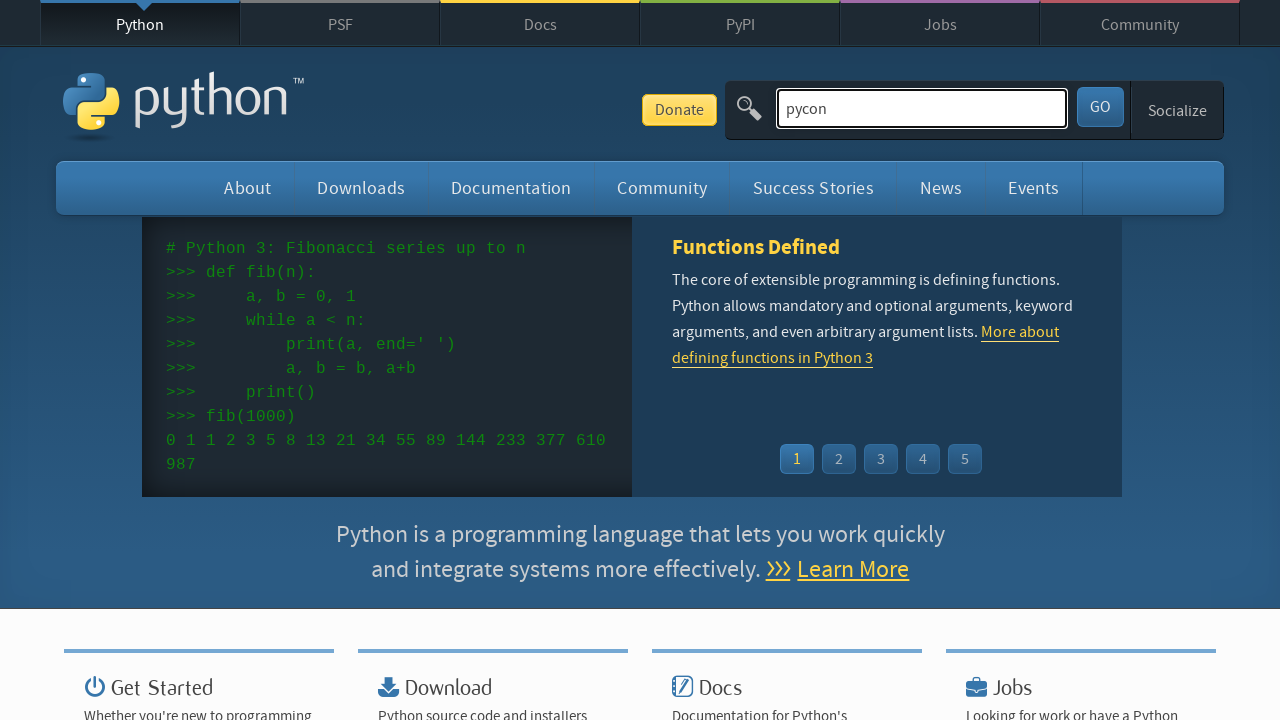

Submitted search by pressing Enter on input[name='q']
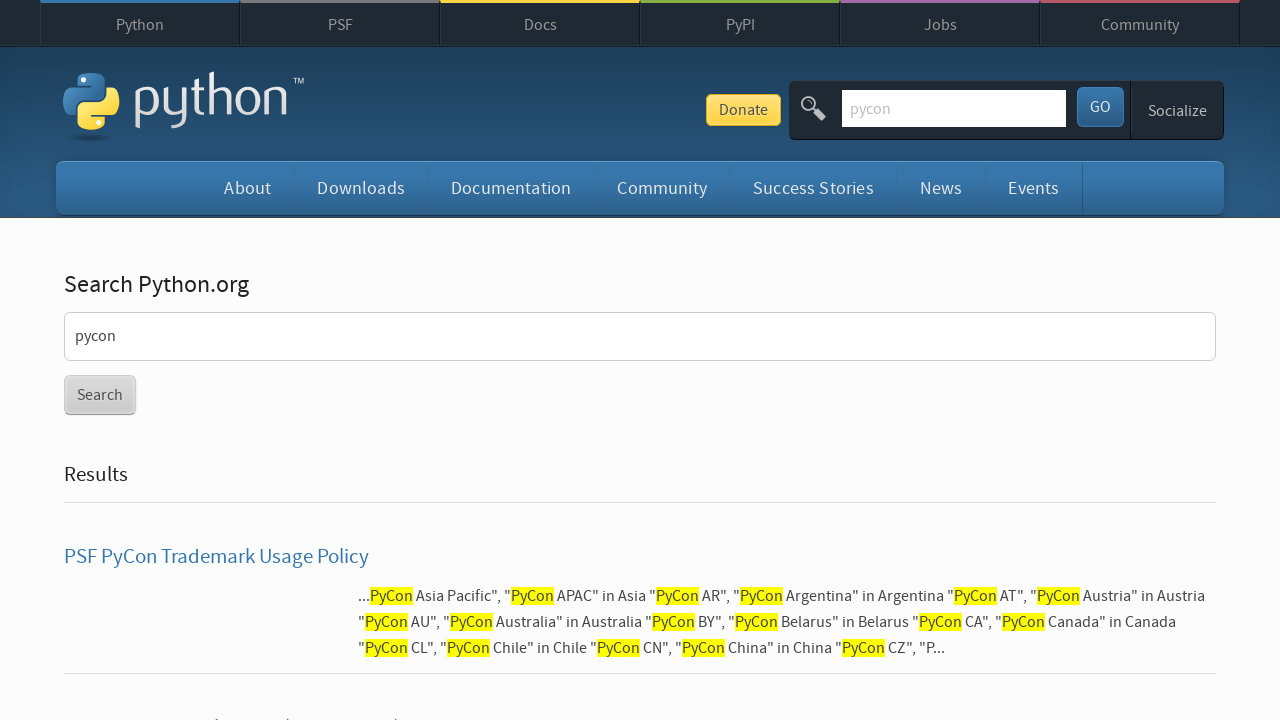

Search results page loaded (networkidle)
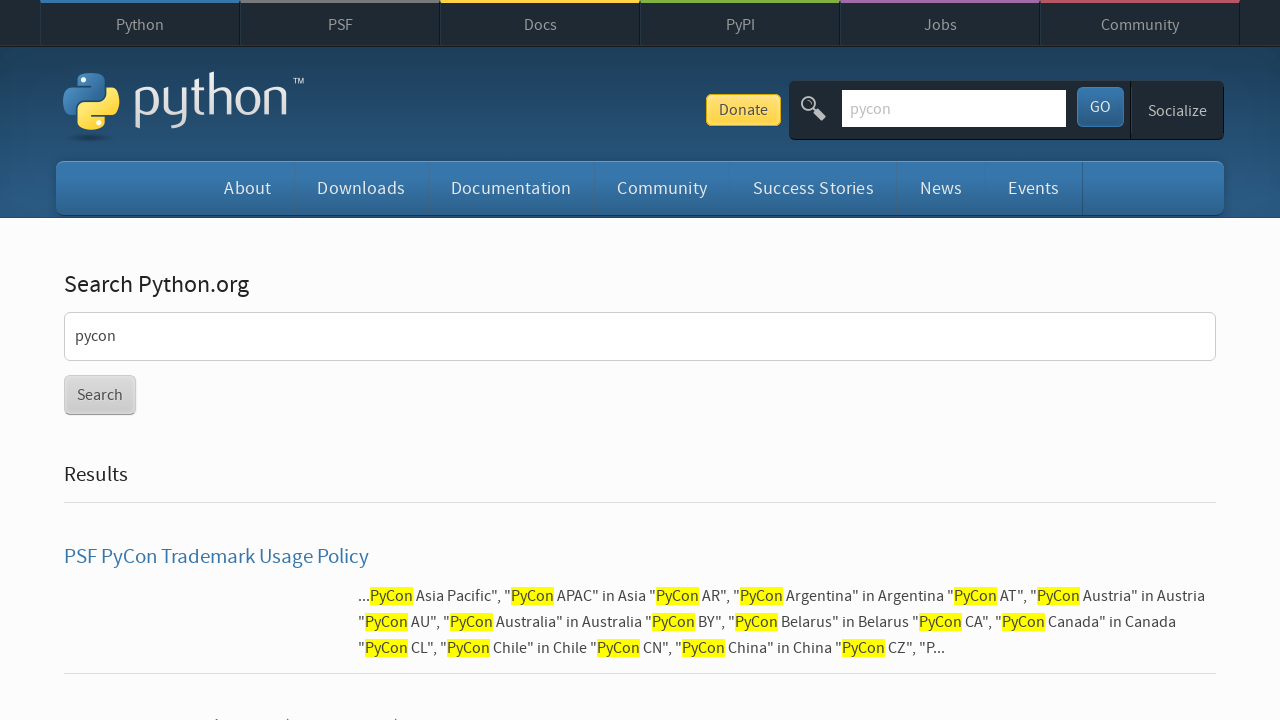

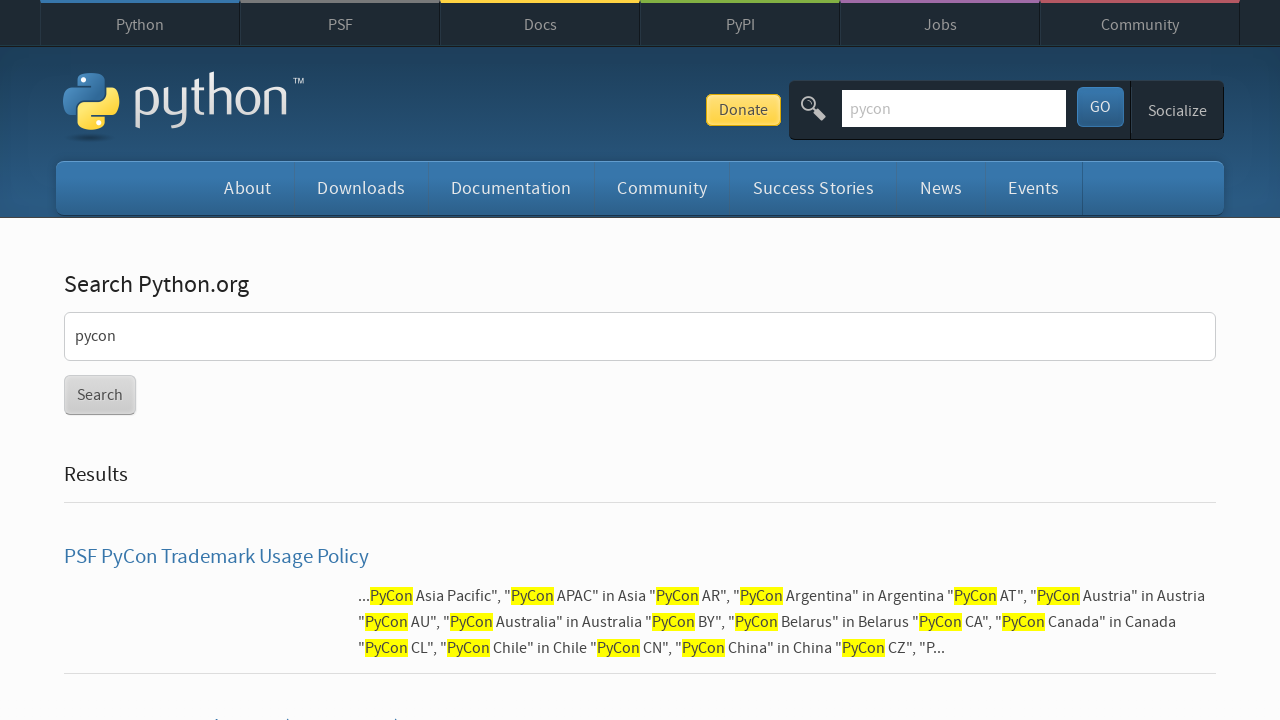